Opens the SpiceJet airline website and maximizes the browser window, waiting for the page to load

Starting URL: https://www.spicejet.com

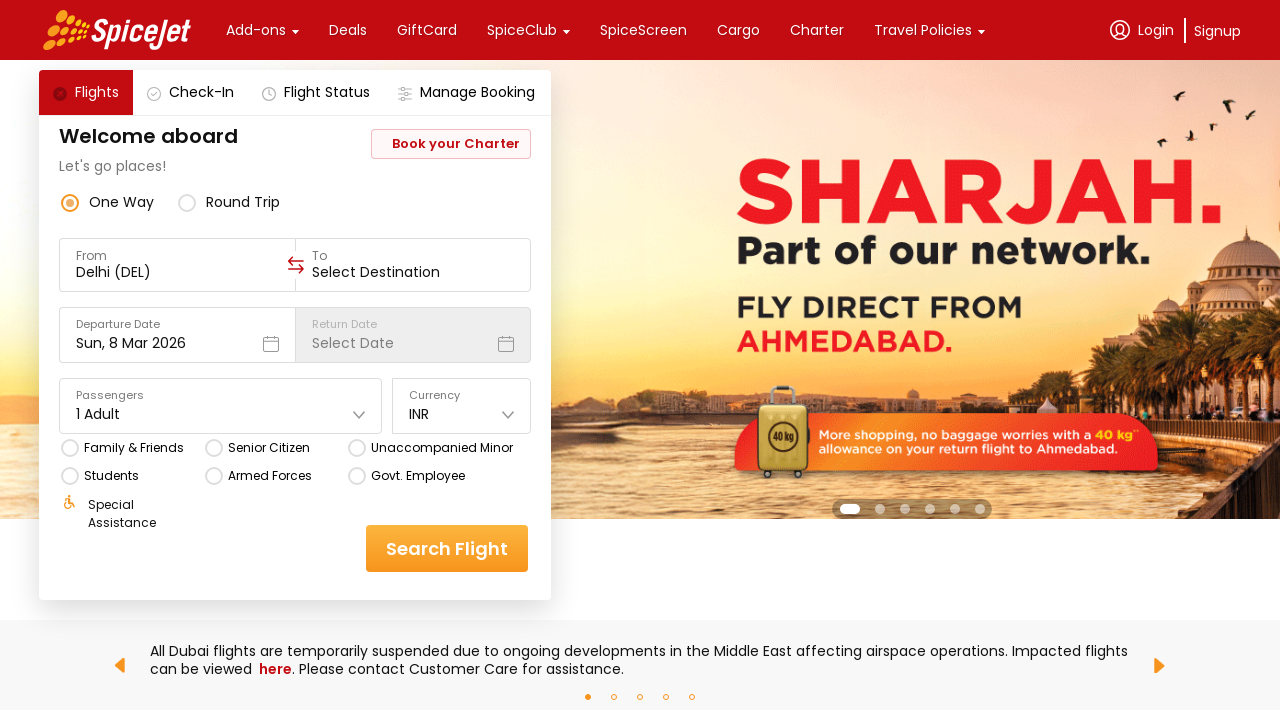

Page DOM content loaded
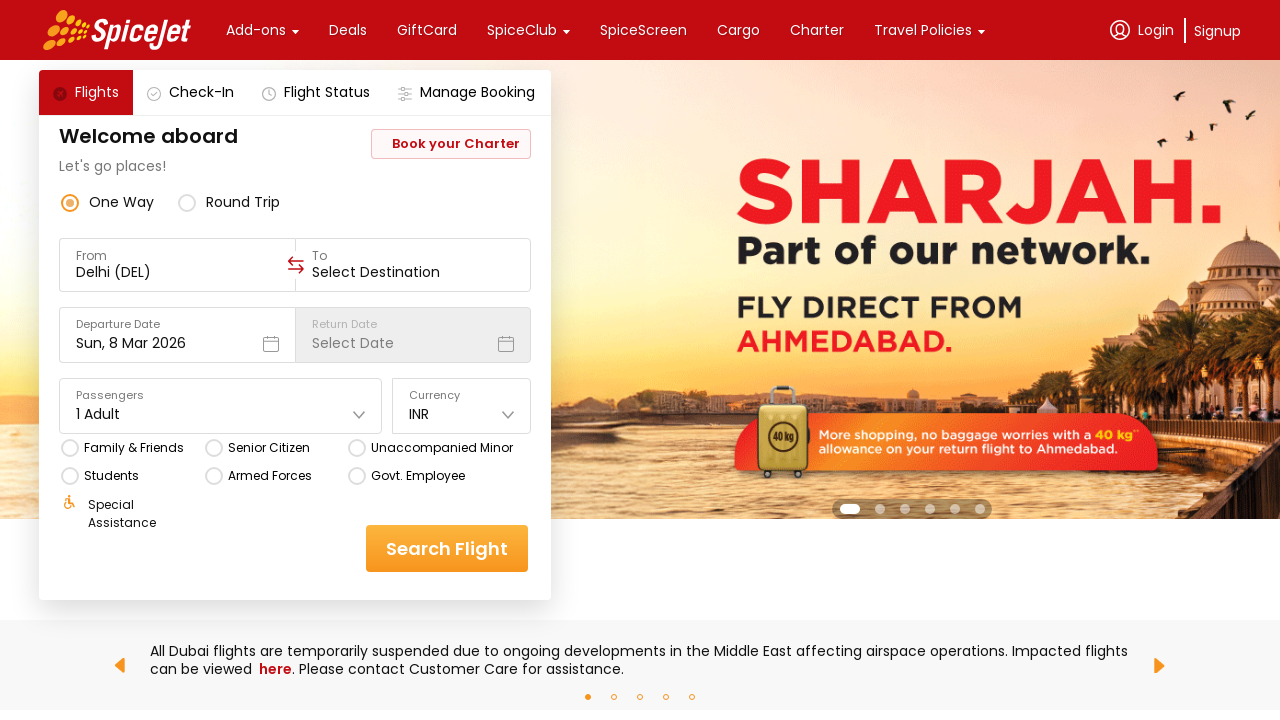

Body element appeared on page
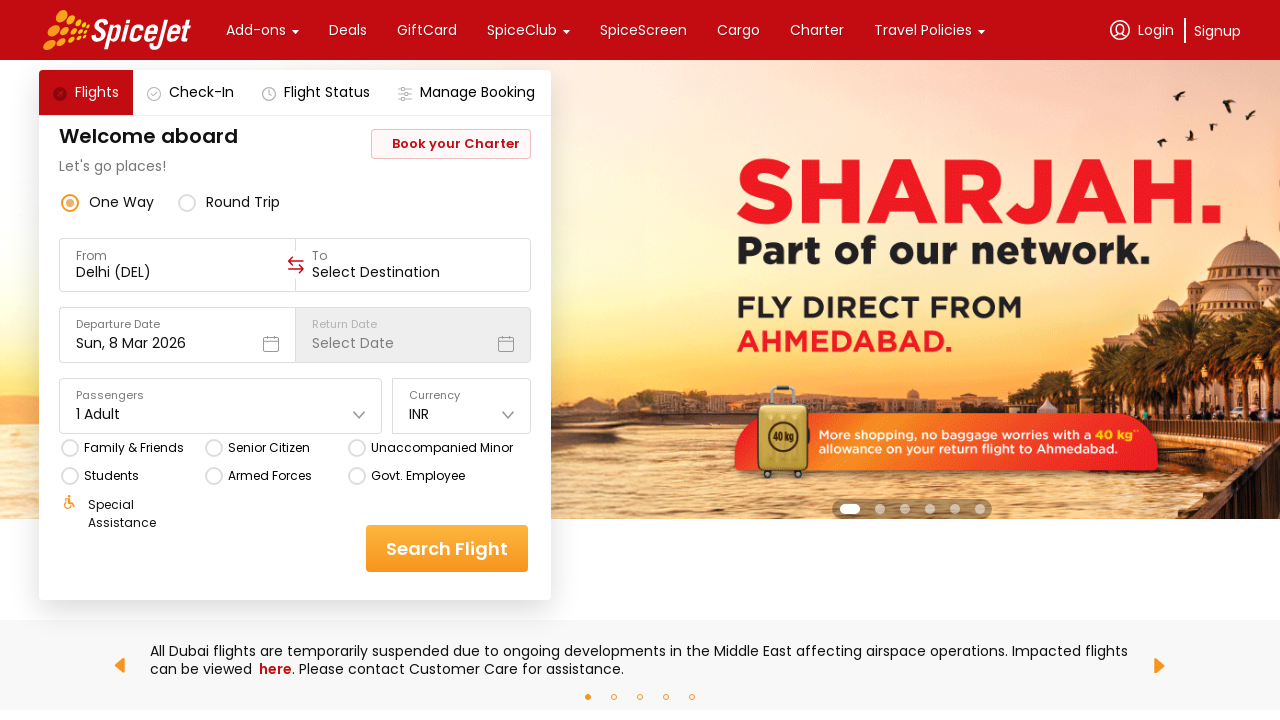

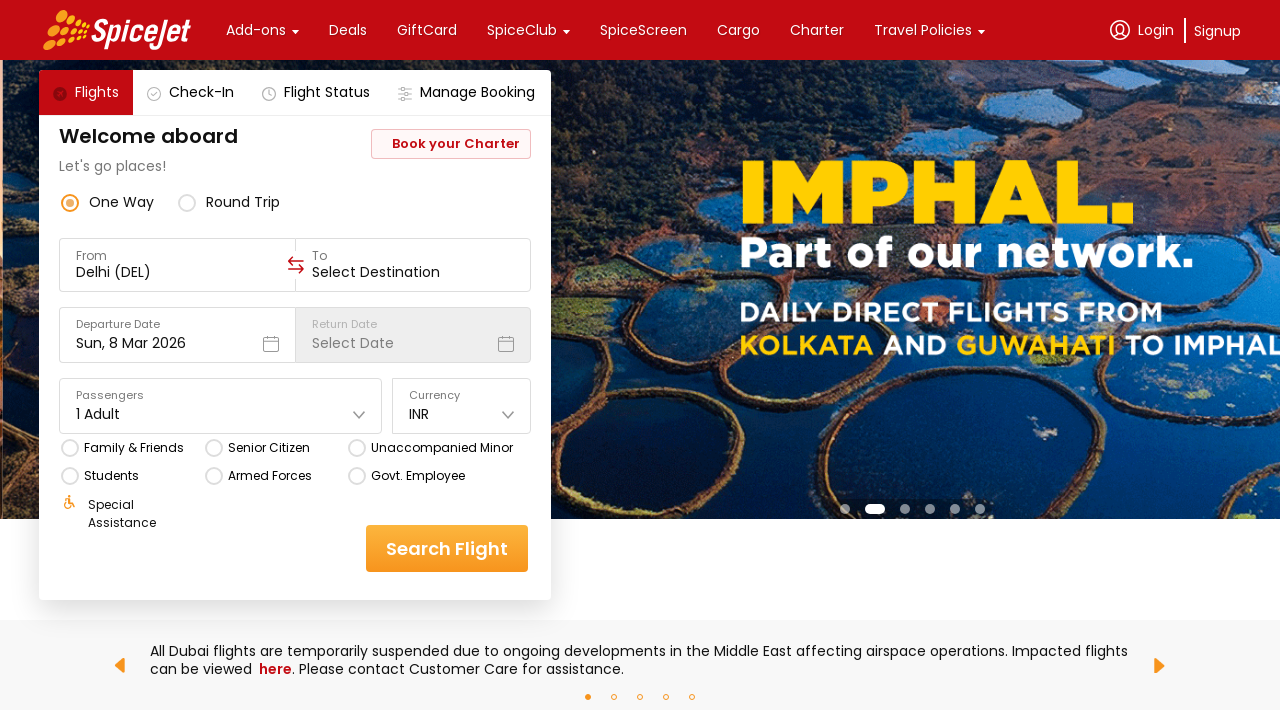